Tests the sorting functionality on a vegetable/fruit offers page by clicking the column header to sort and verifying the items are sorted alphabetically

Starting URL: https://rahulshettyacademy.com/seleniumPractise/#/offers

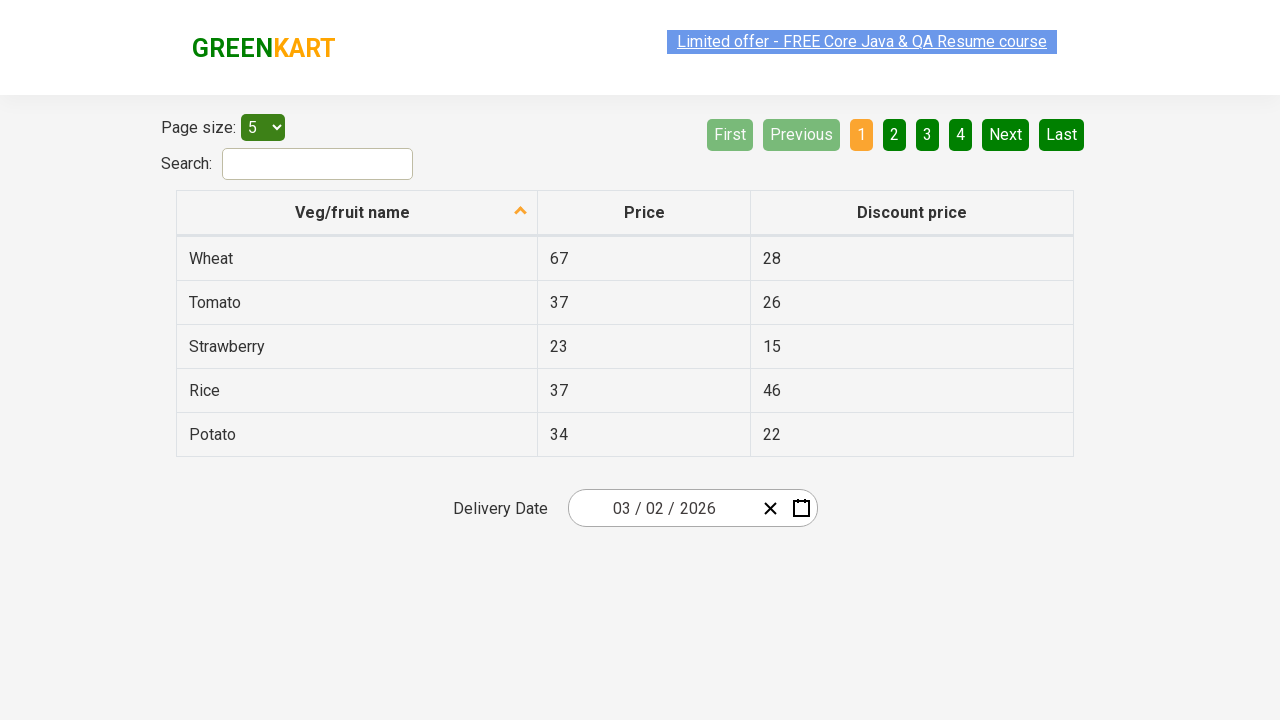

Clicked 'Veg/fruit name' column header to sort at (353, 212) on xpath=//span[text()="Veg/fruit name"]
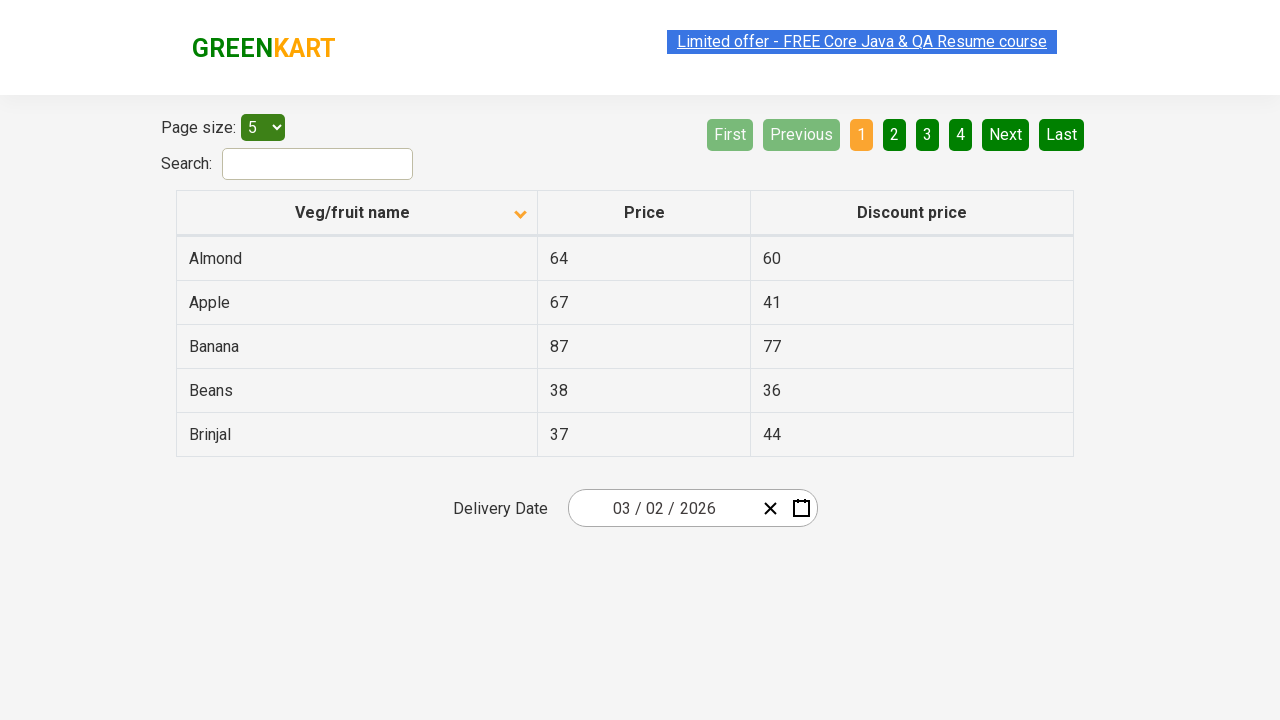

Table rows loaded after sorting
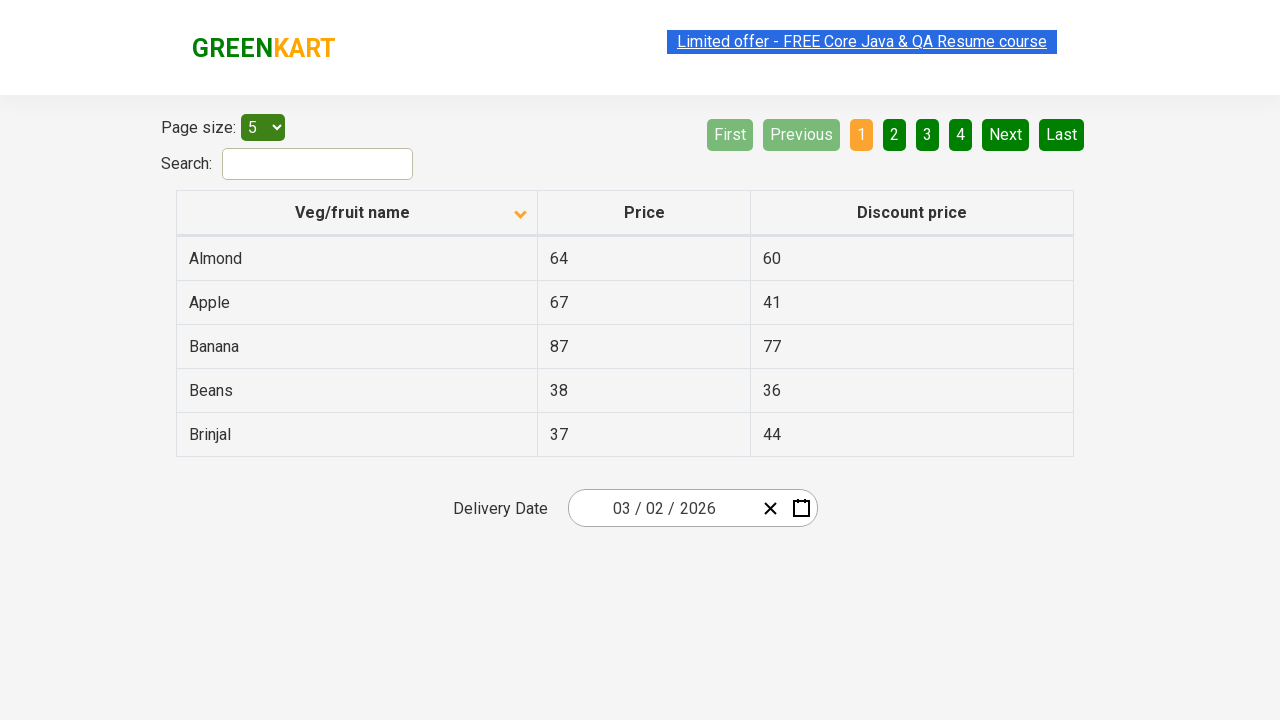

Retrieved all vegetable/fruit names from first column
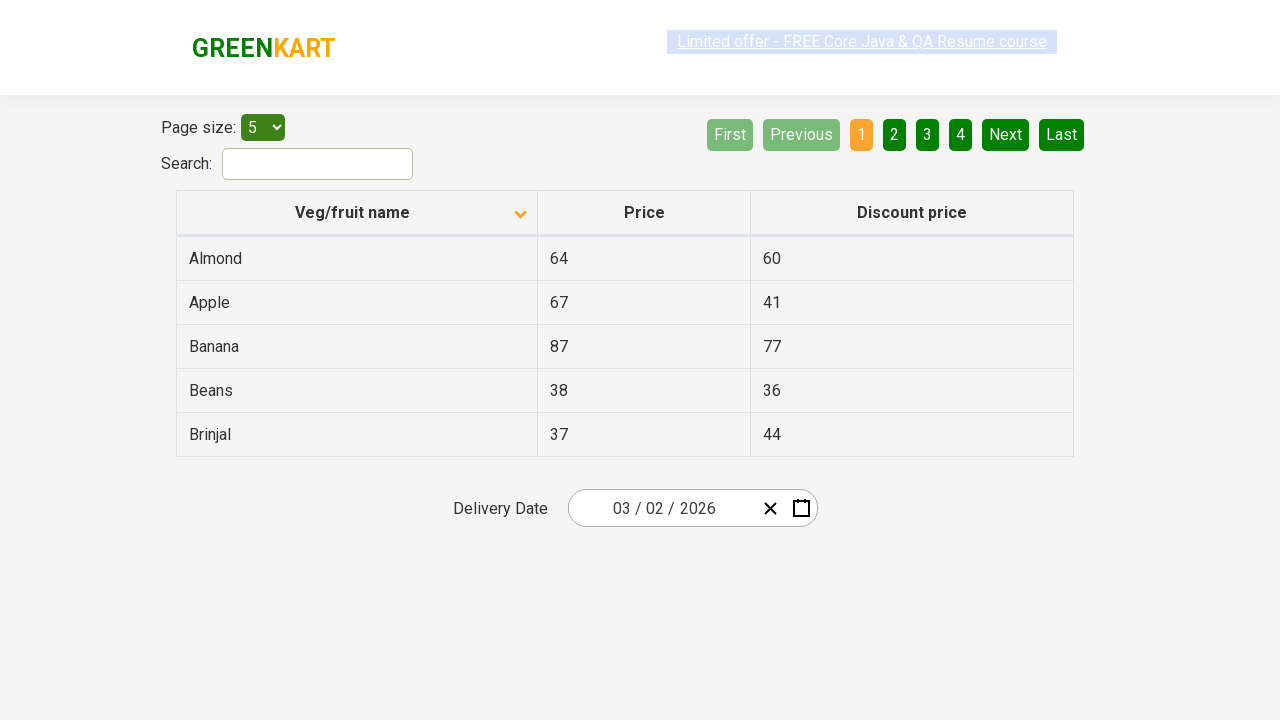

Extracted 5 vegetable/fruit names from the table
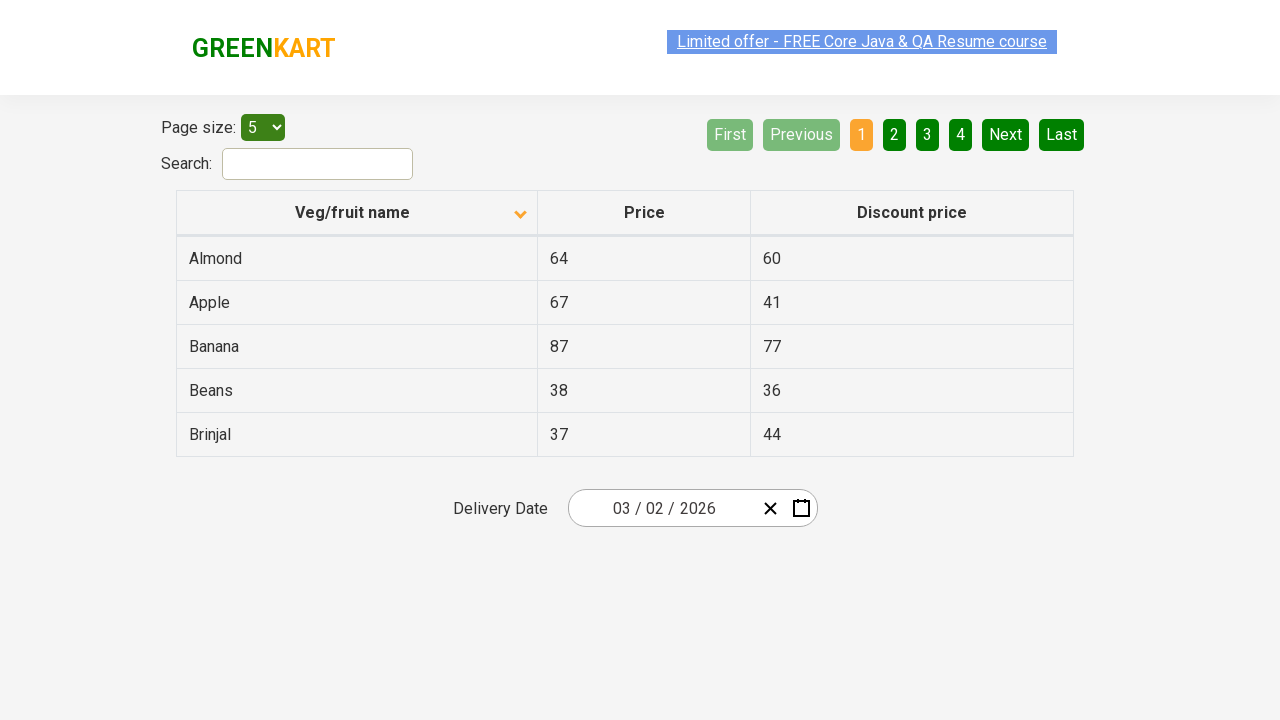

Verified that vegetables/fruits are sorted alphabetically
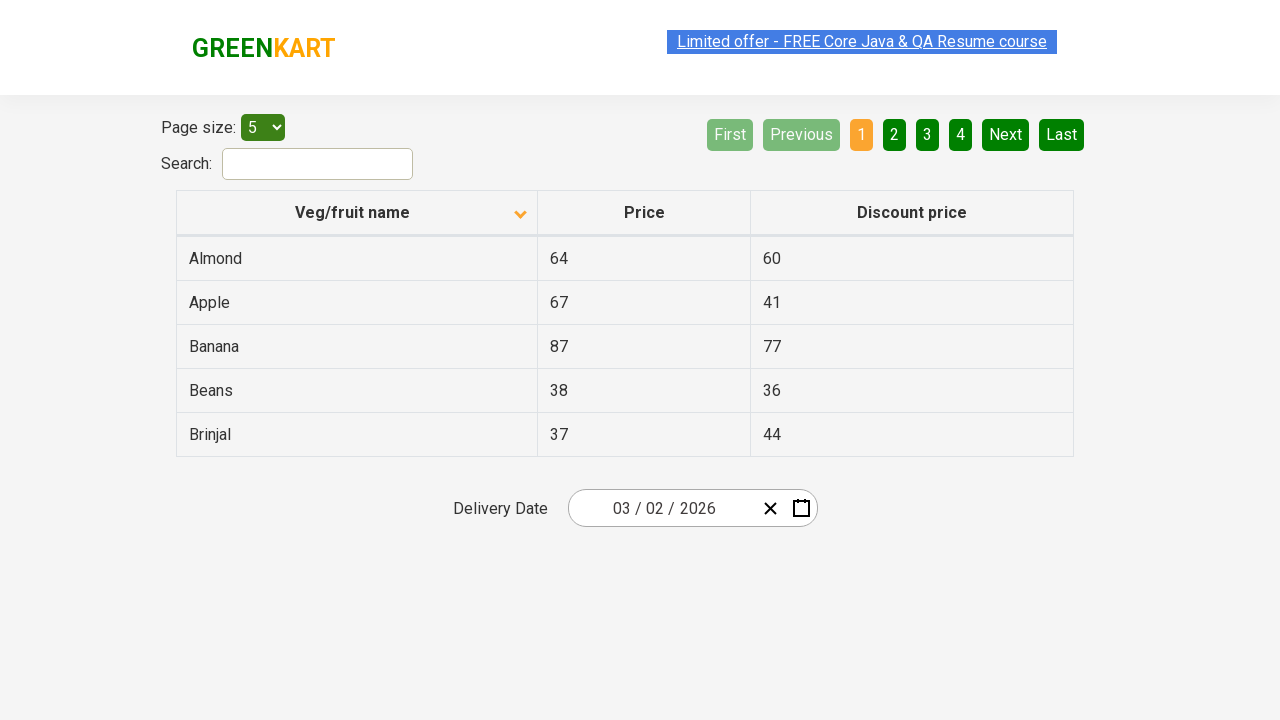

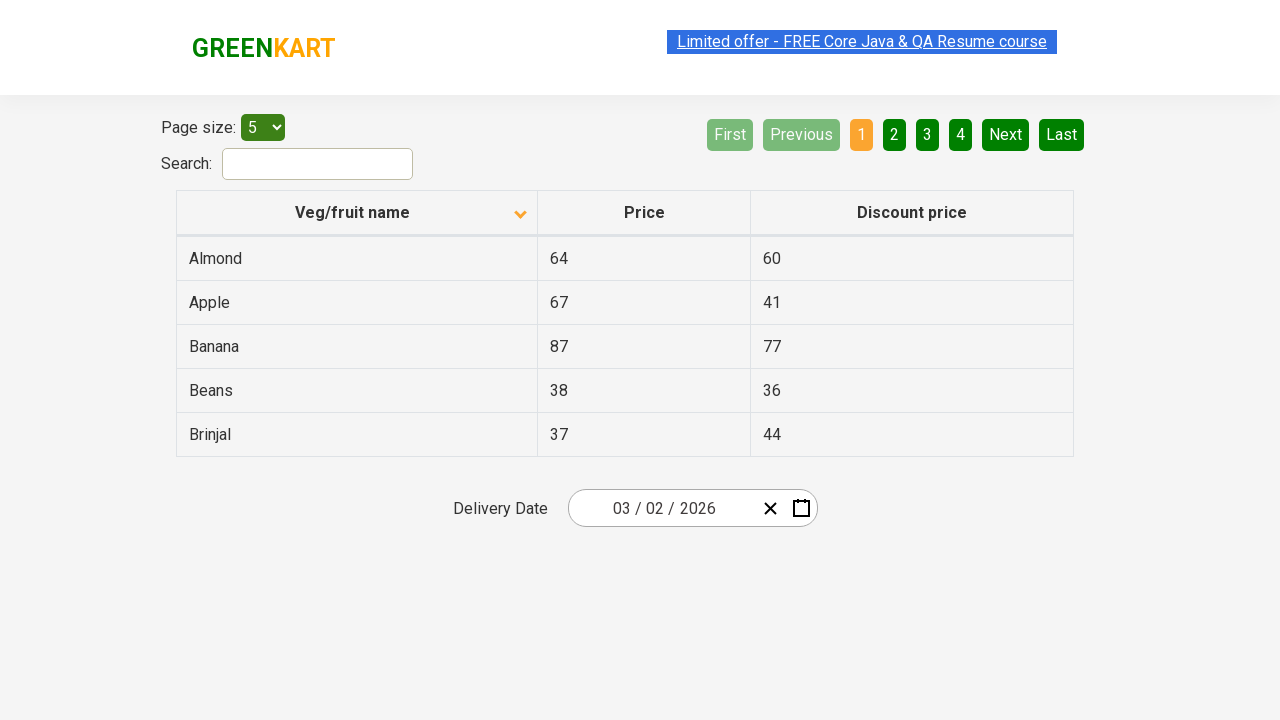